Tests window handling by clicking a link that opens a new window, switching between windows, and verifying content in each window

Starting URL: https://the-internet.herokuapp.com/windows

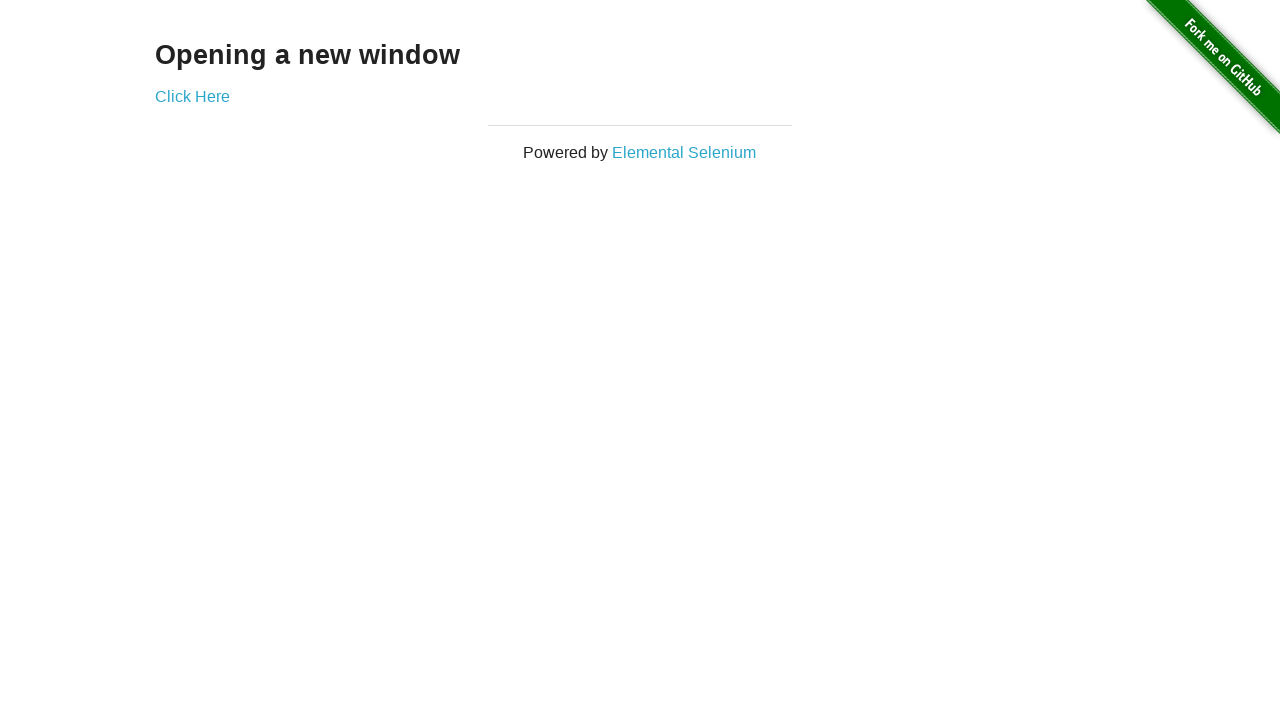

Clicked 'Click Here' link to open new window at (192, 96) on text='Click Here'
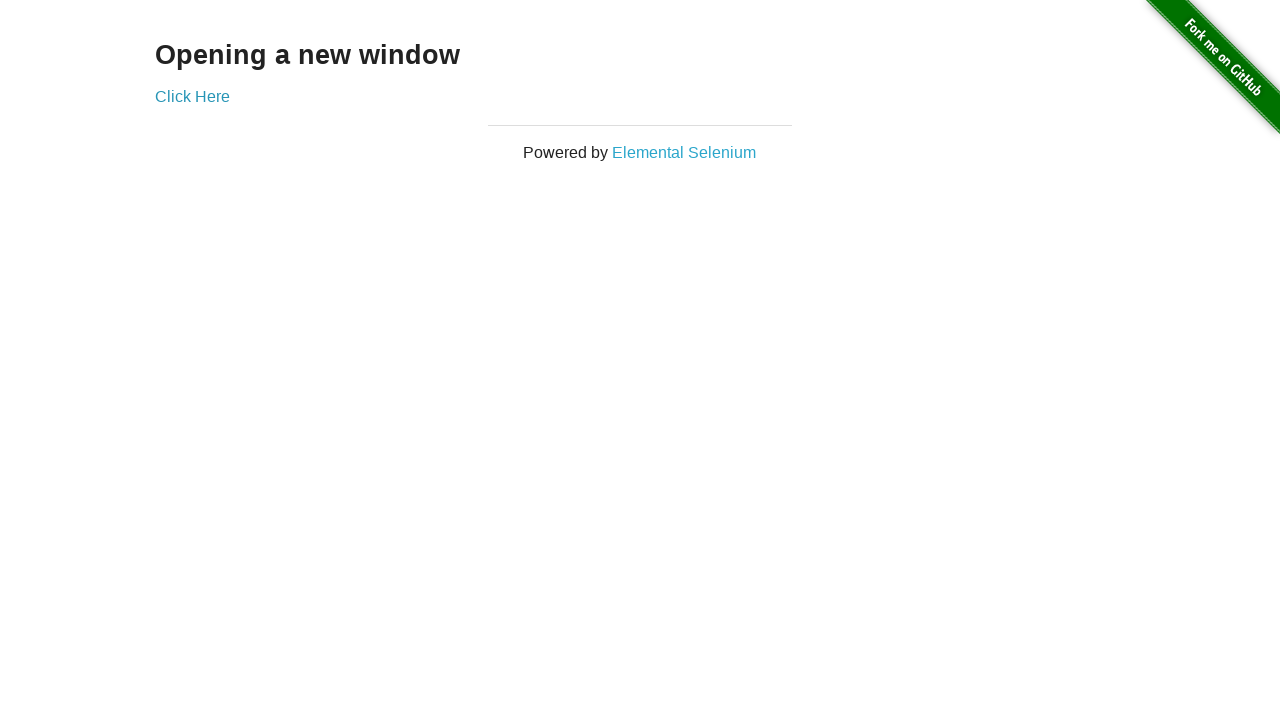

Retrieved heading text from new window
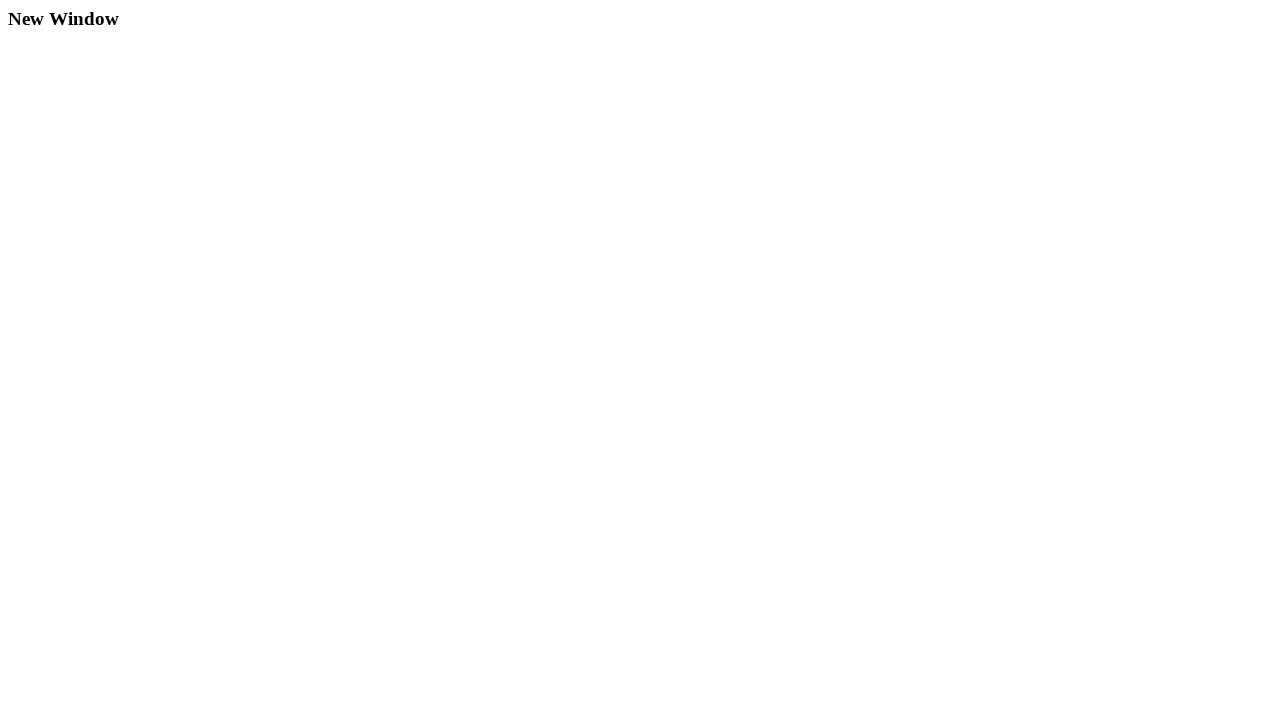

Closed the new window
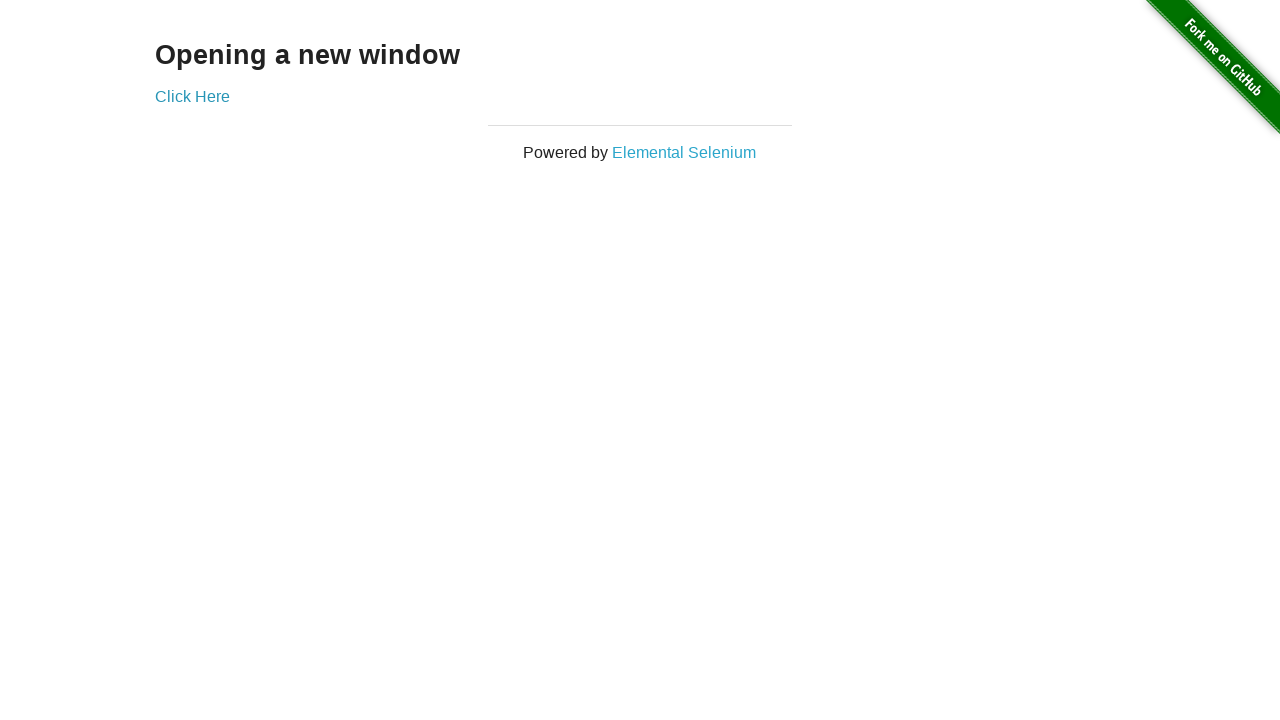

Retrieved heading text from original window
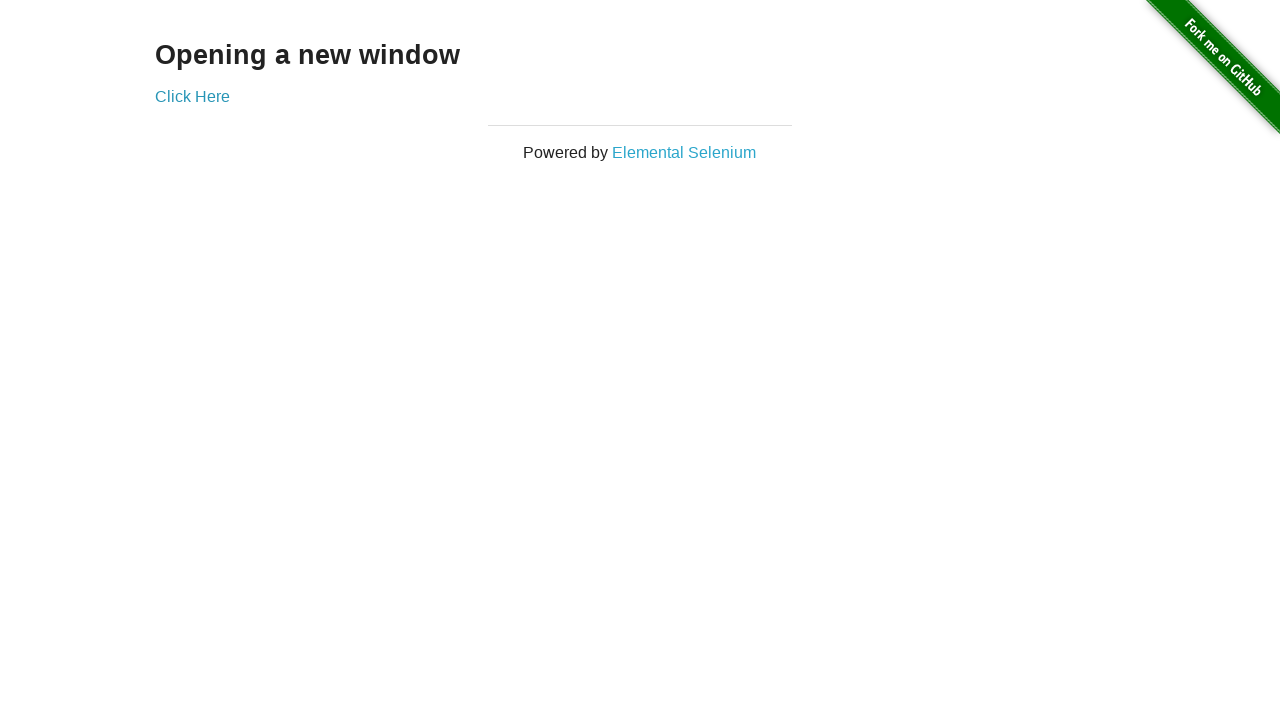

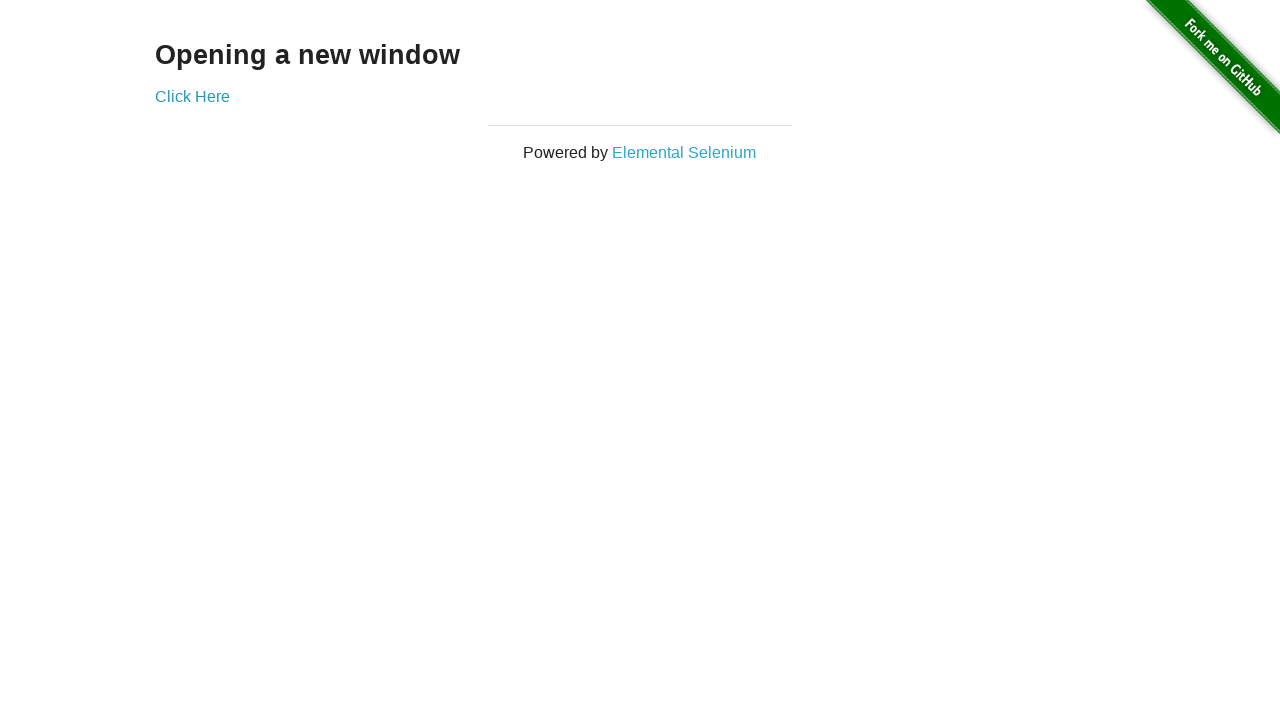